Tests opting out of A/B tests by adding an opt-out cookie after initially loading the page, then refreshing to verify the page shows "No A/B Test"

Starting URL: http://the-internet.herokuapp.com/abtest

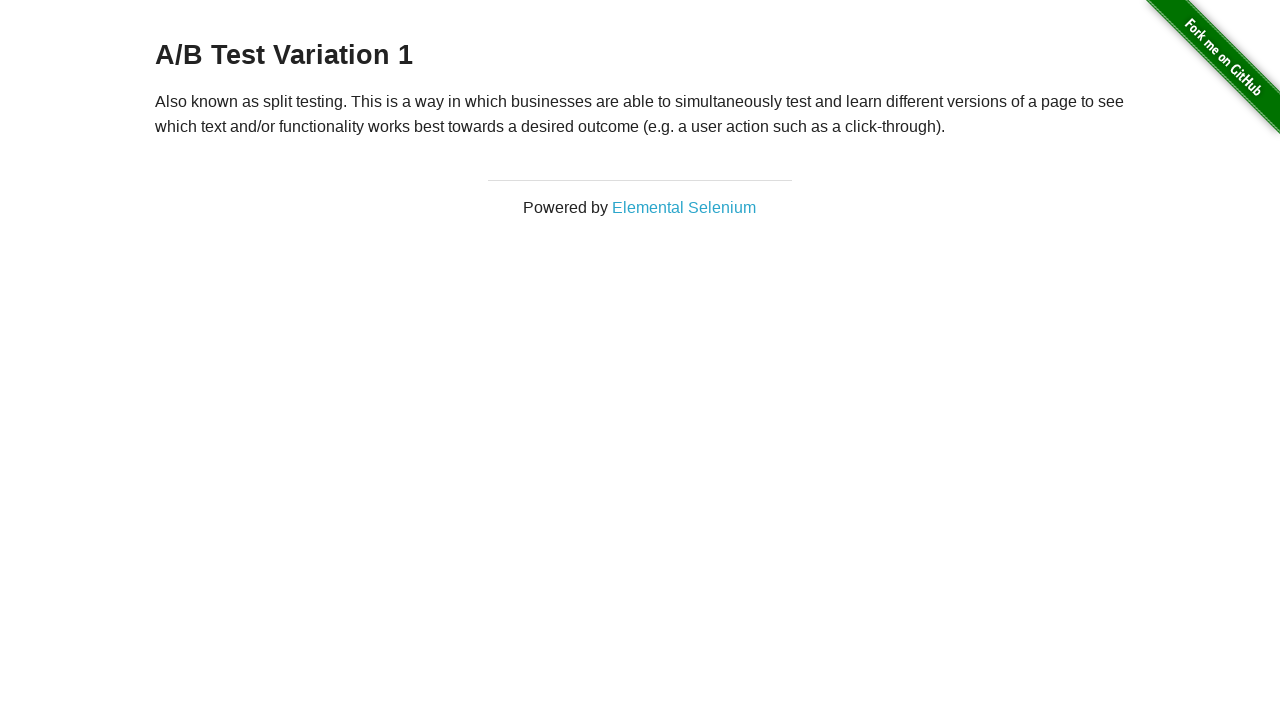

Located the h3 heading element
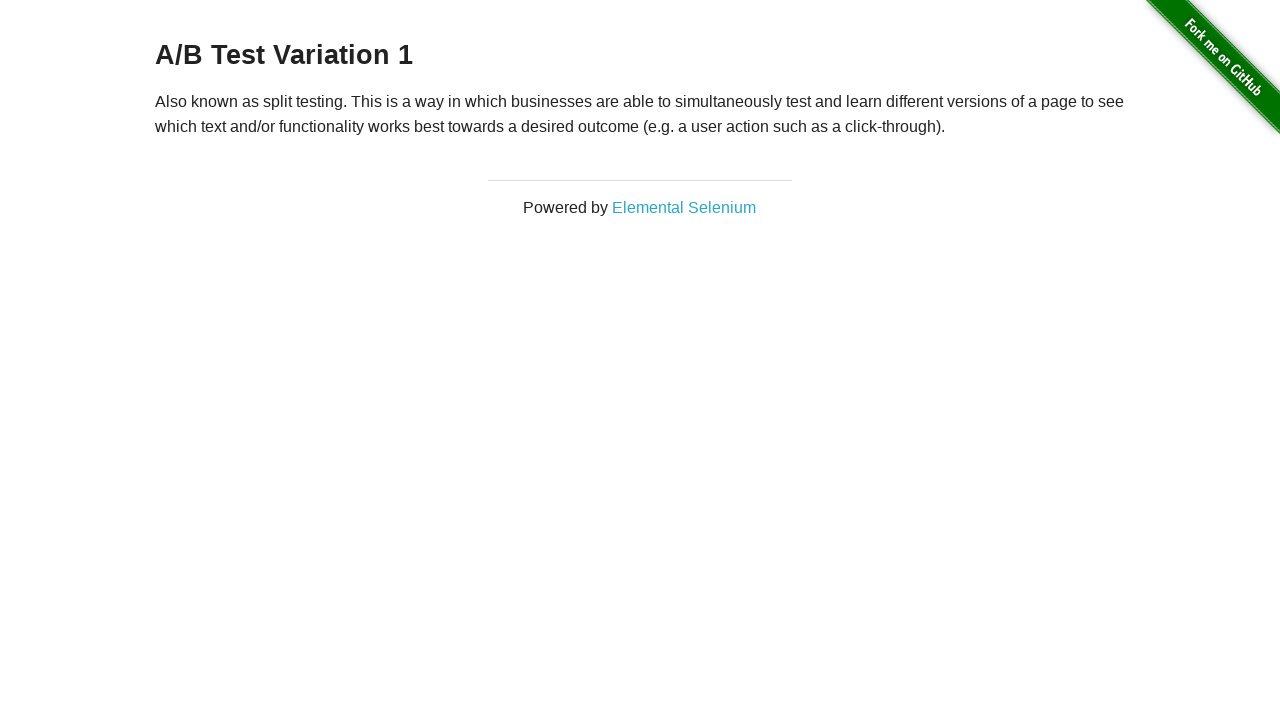

Retrieved heading text content
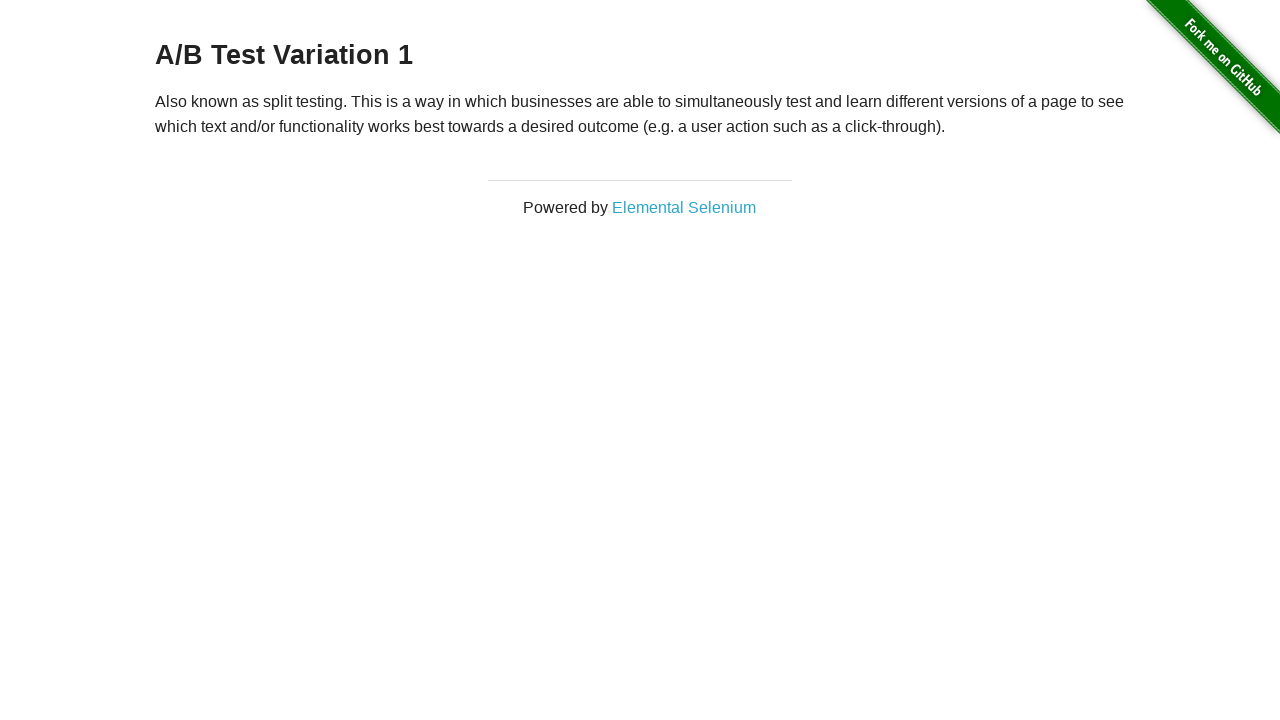

Verified initial heading is in an A/B test group (Variation 1 or Control)
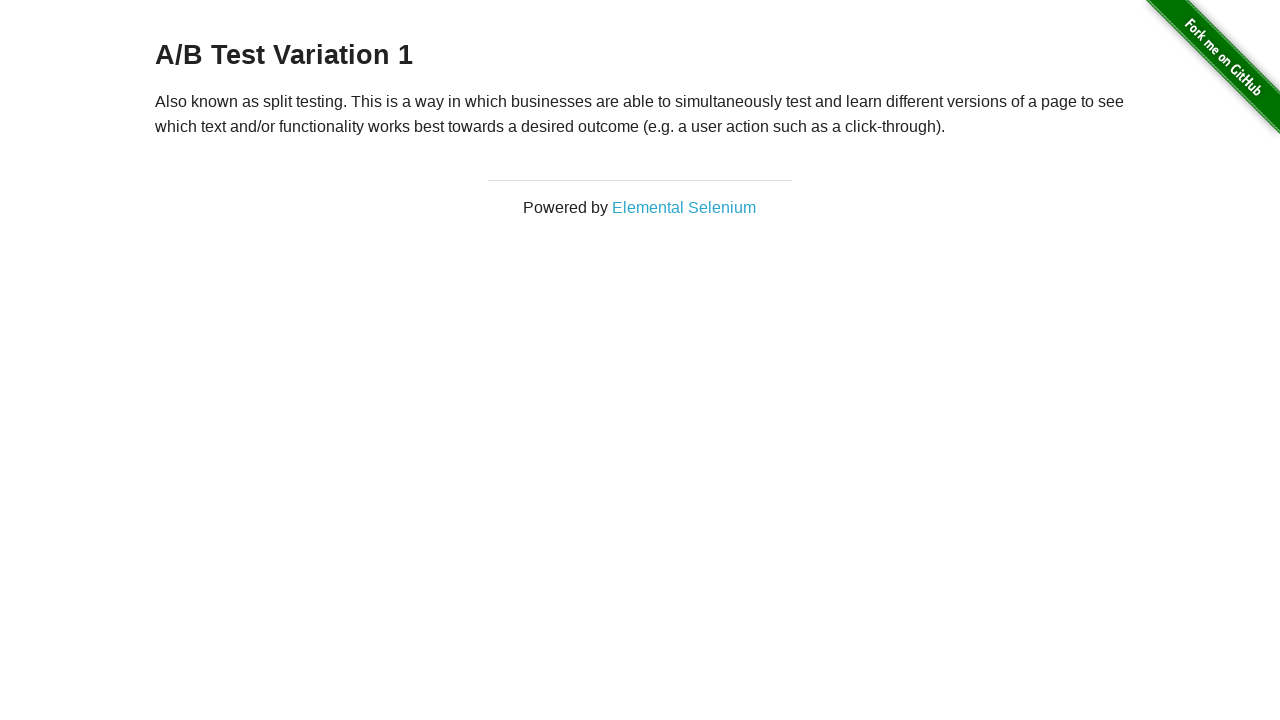

Added optimizelyOptOut cookie with value 'true'
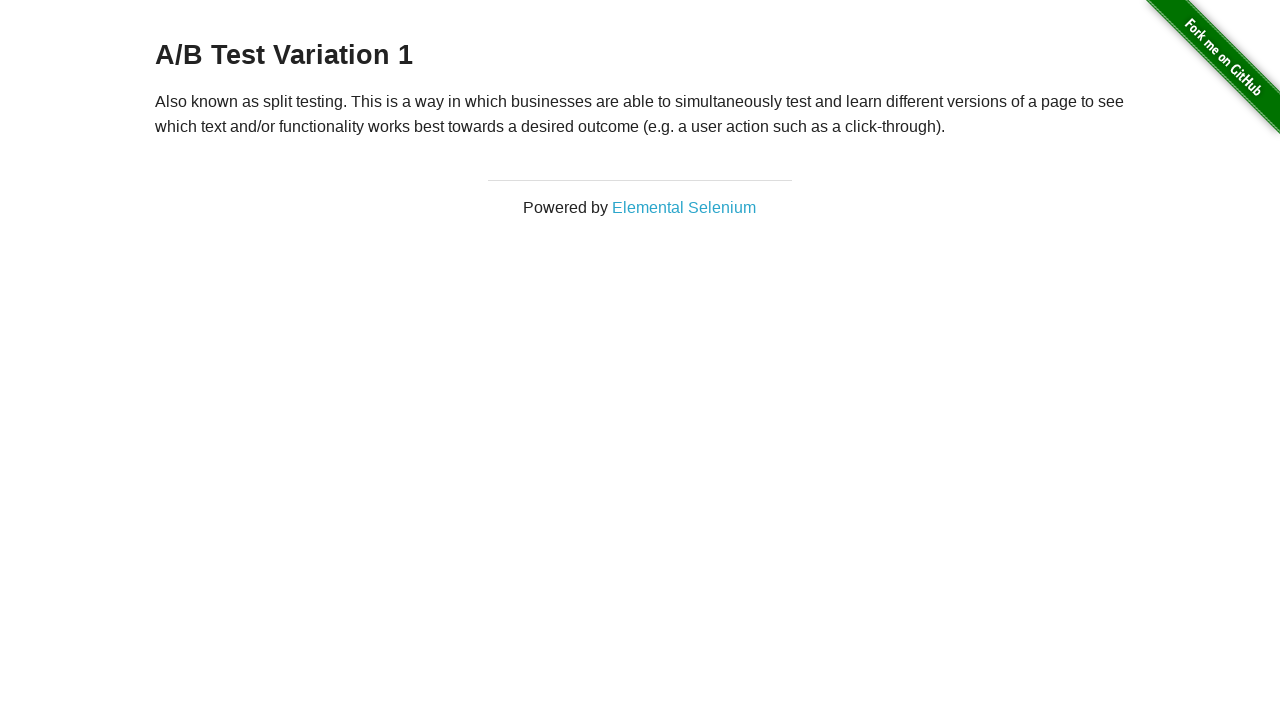

Reloaded the page to apply opt-out cookie
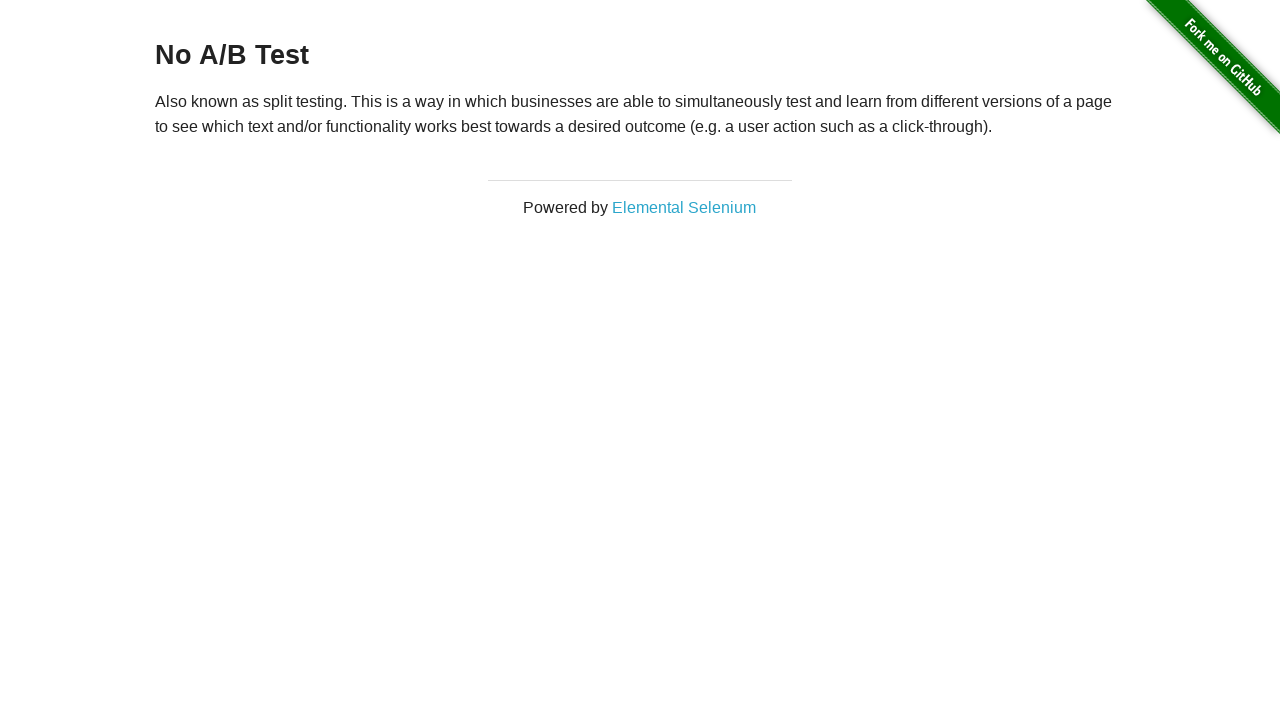

Retrieved heading text content after page reload
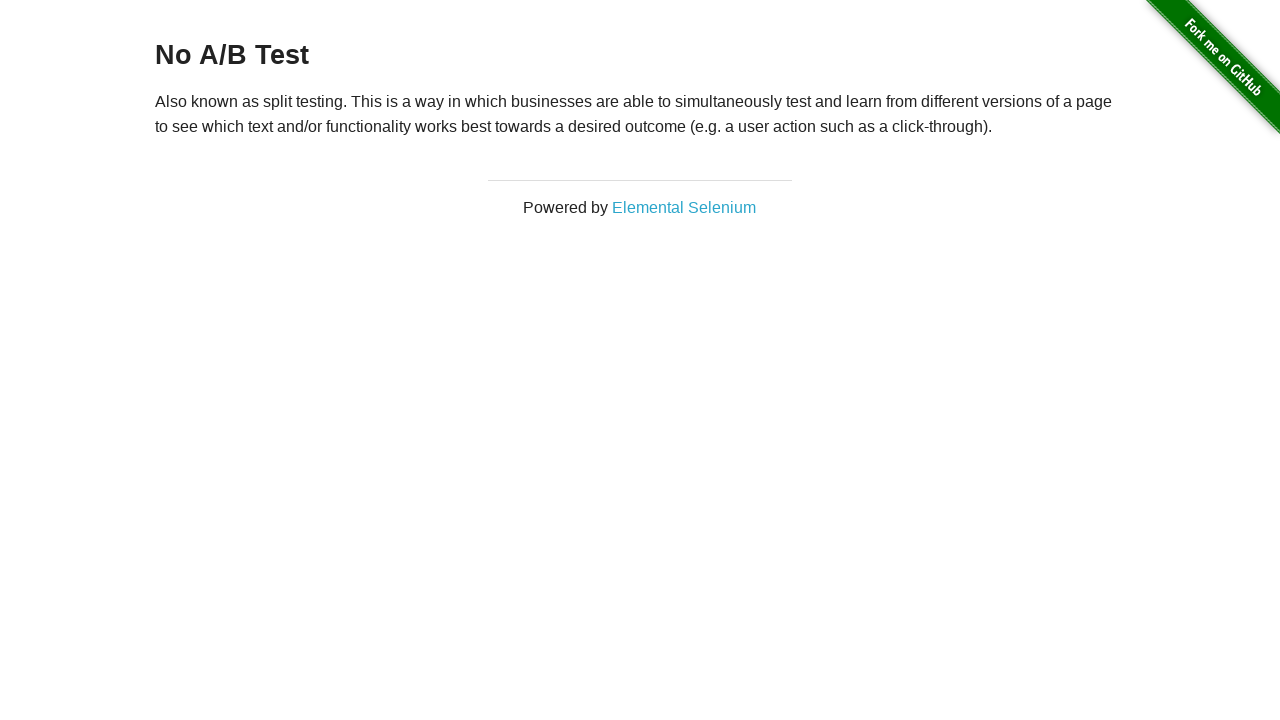

Verified heading displays 'No A/B Test' confirming successful opt-out
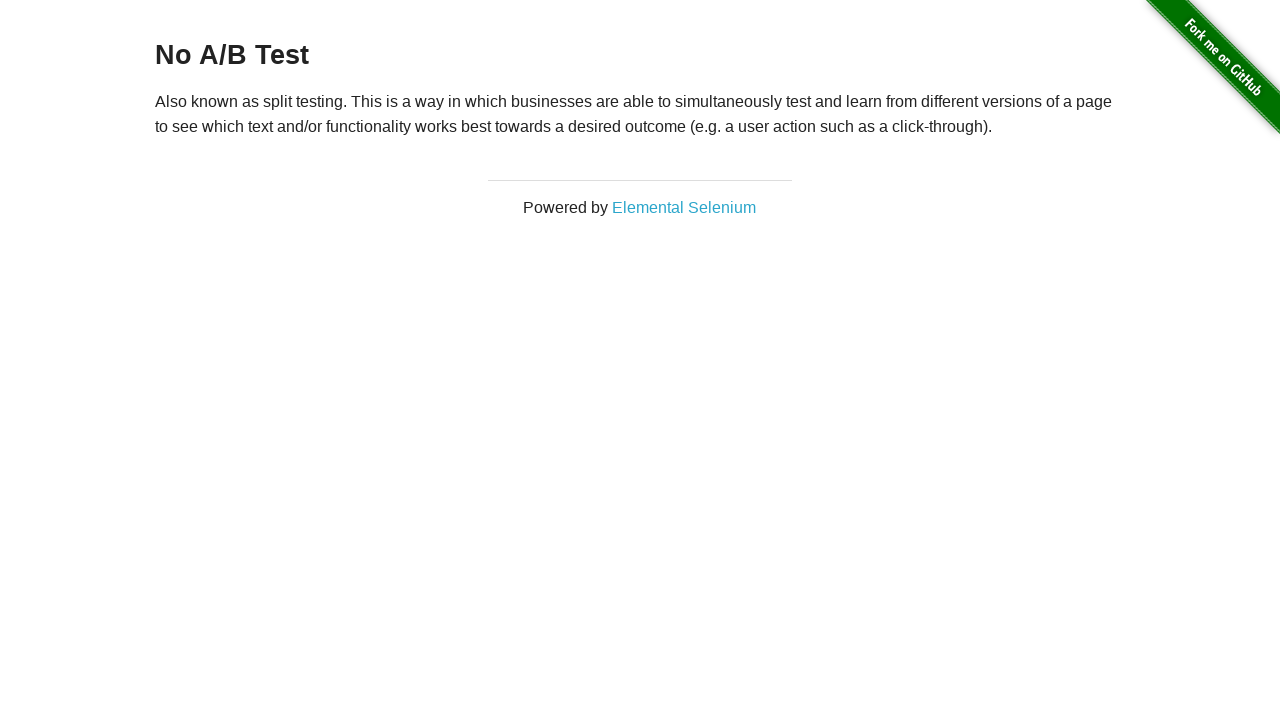

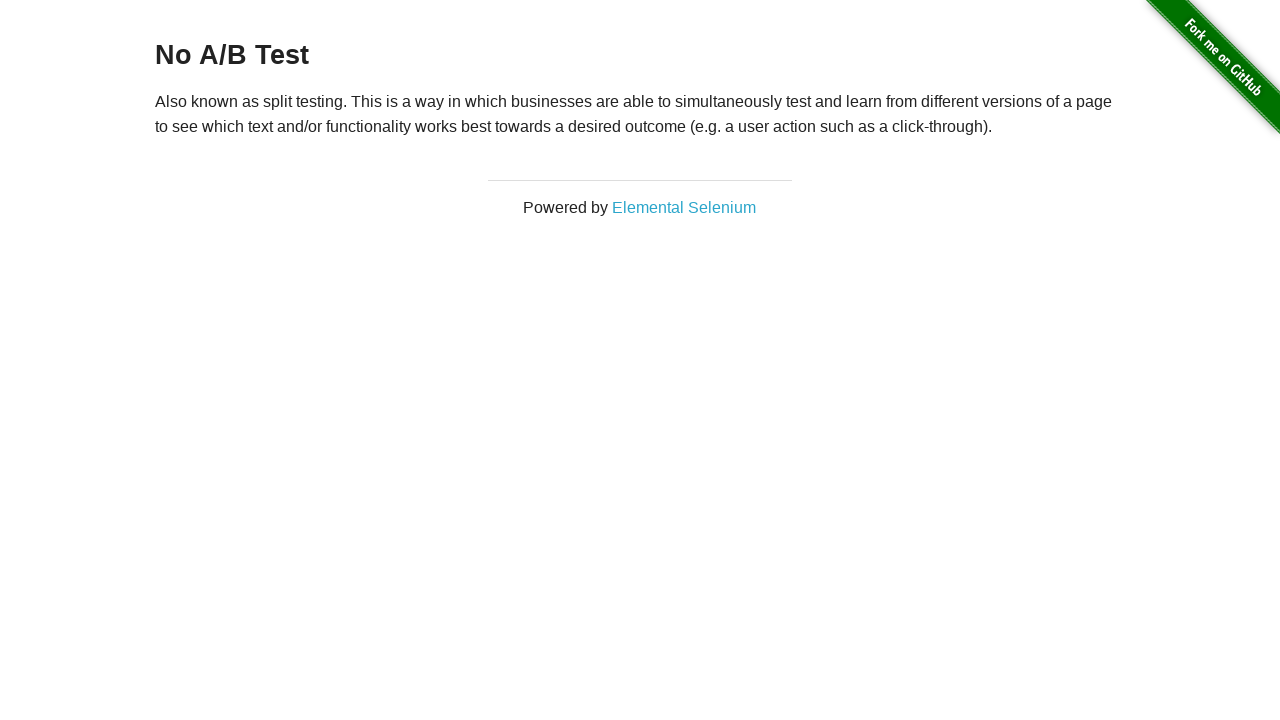